Tests adding a product to cart by navigating to products page, selecting first product, and adding it to cart

Starting URL: https://qentinelqi.github.io/shop/

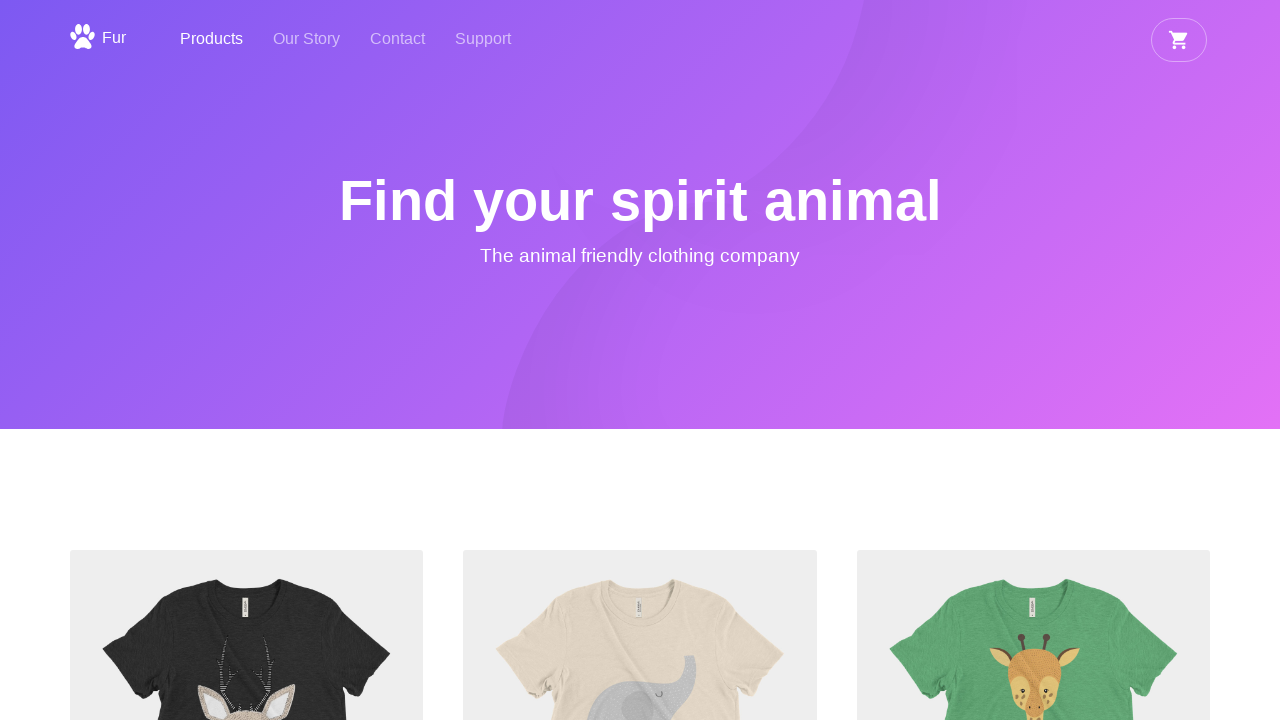

Clicked Products link to navigate to products page at (212, 40) on a:has-text('Products')
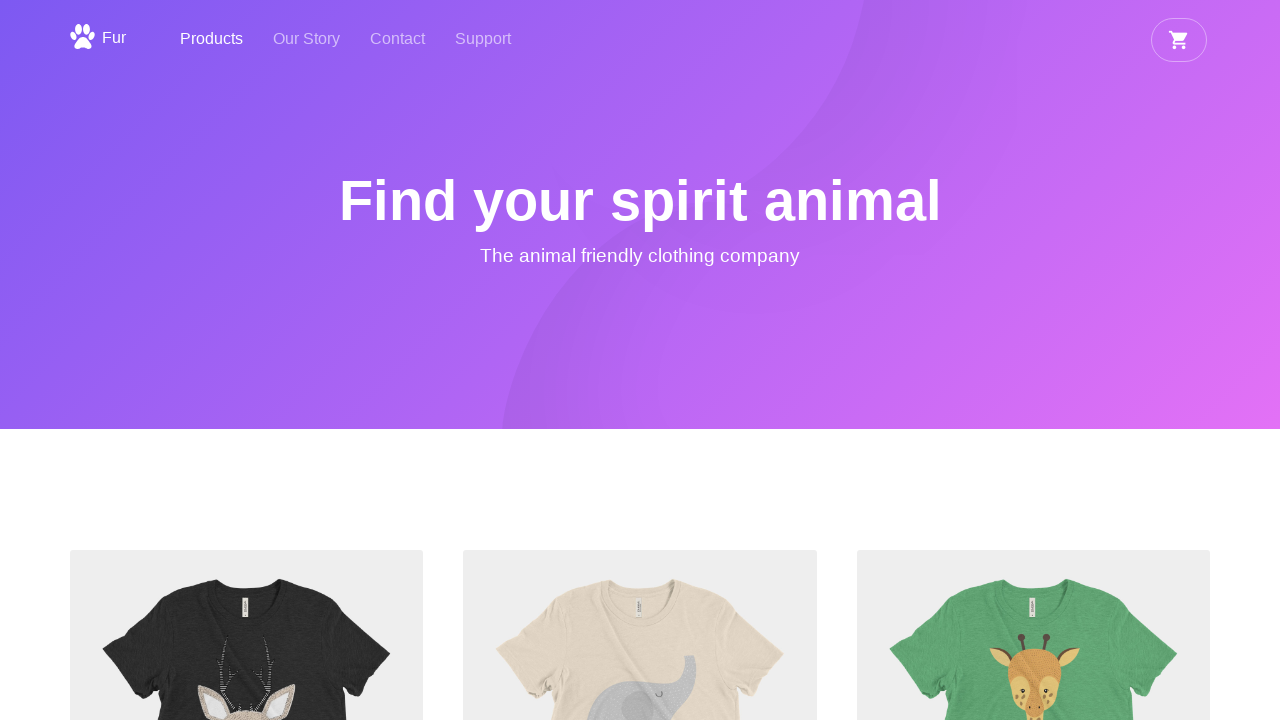

Clicked first product in products list at (247, 484) on xpath=//*[@id='products']//li
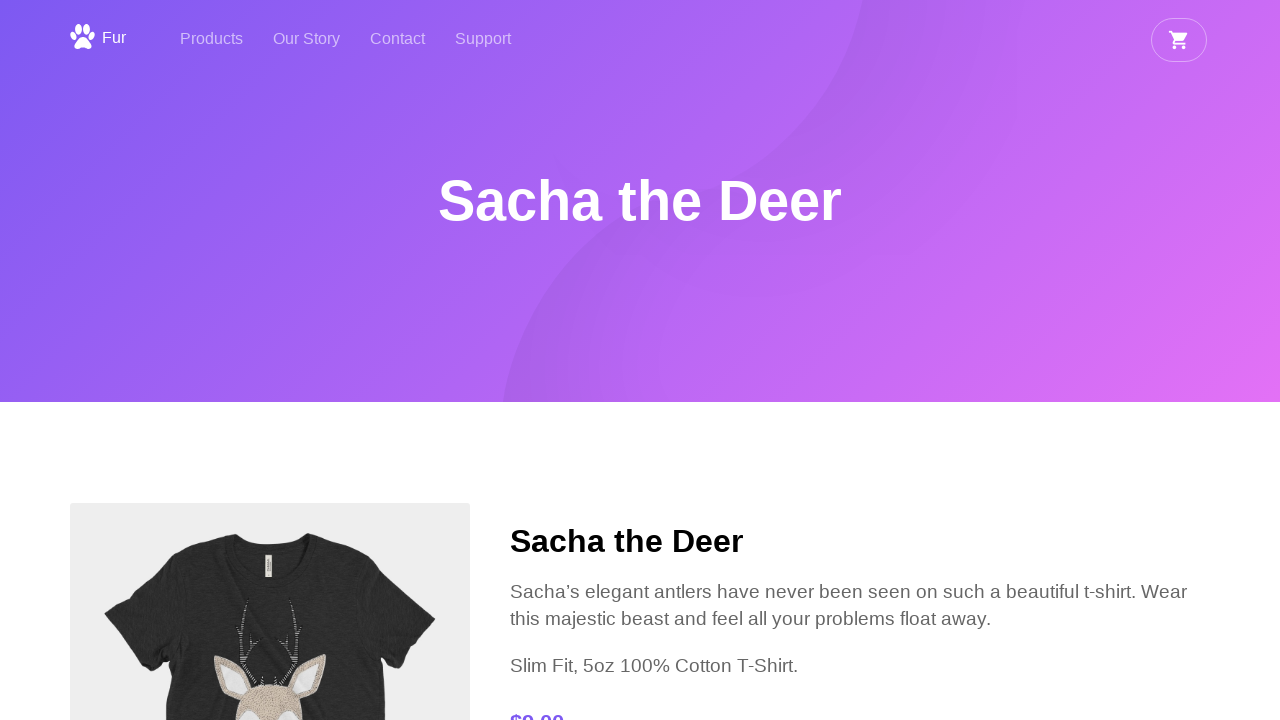

Clicked Add to Cart button at (579, 360) on xpath=//*[@id='add']/div/button
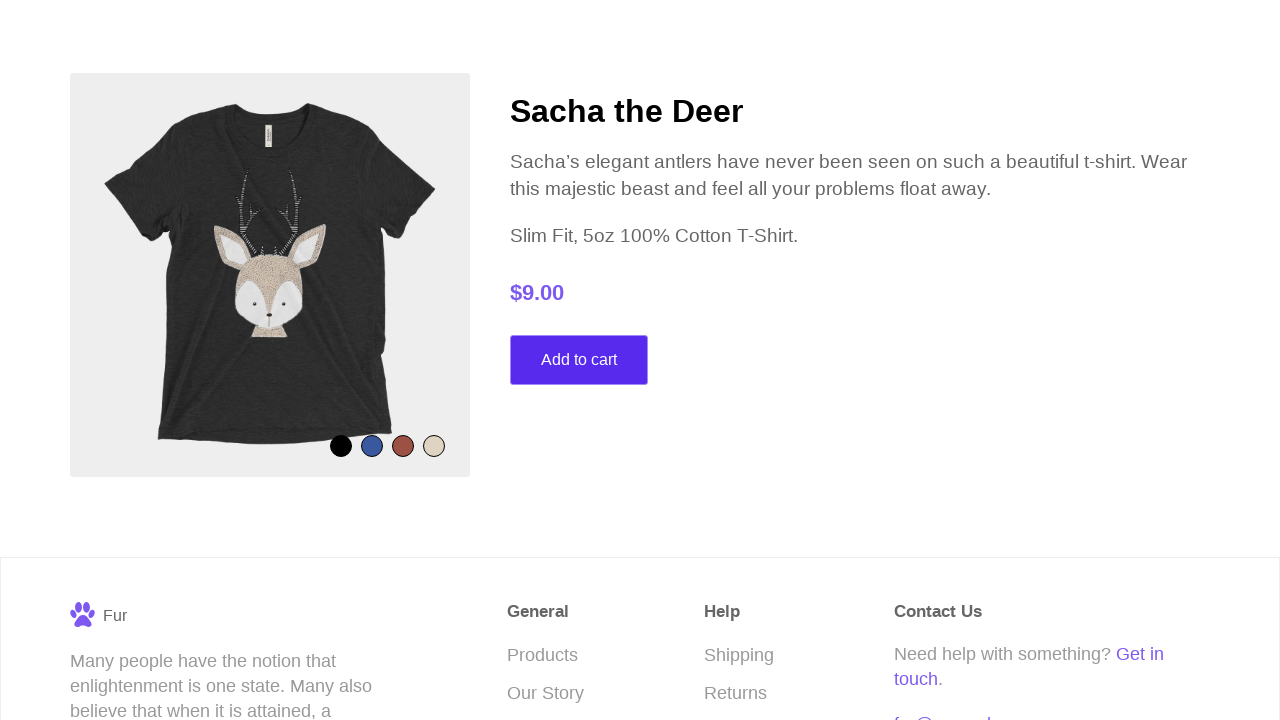

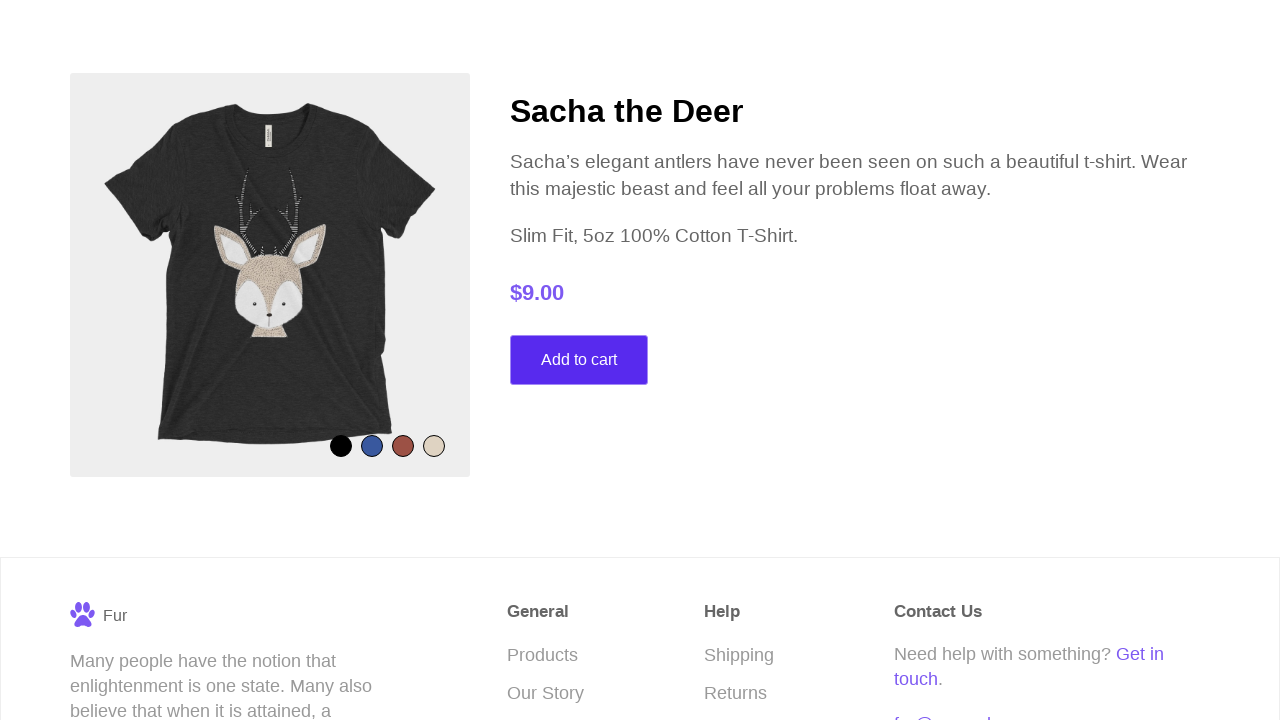